Tests form interaction by clicking a Python checkbox and verifying the validation label displays correctly

Starting URL: https://play1.automationcamp.ir/forms.html

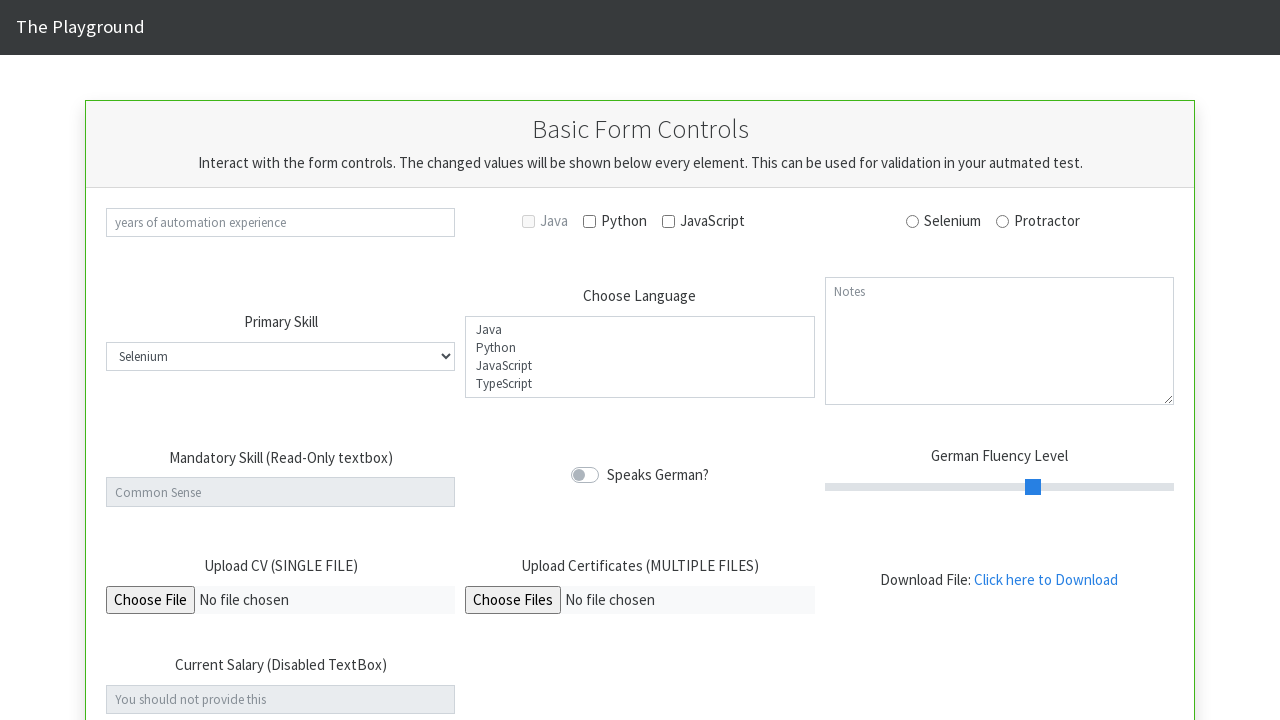

Navigated to forms test page
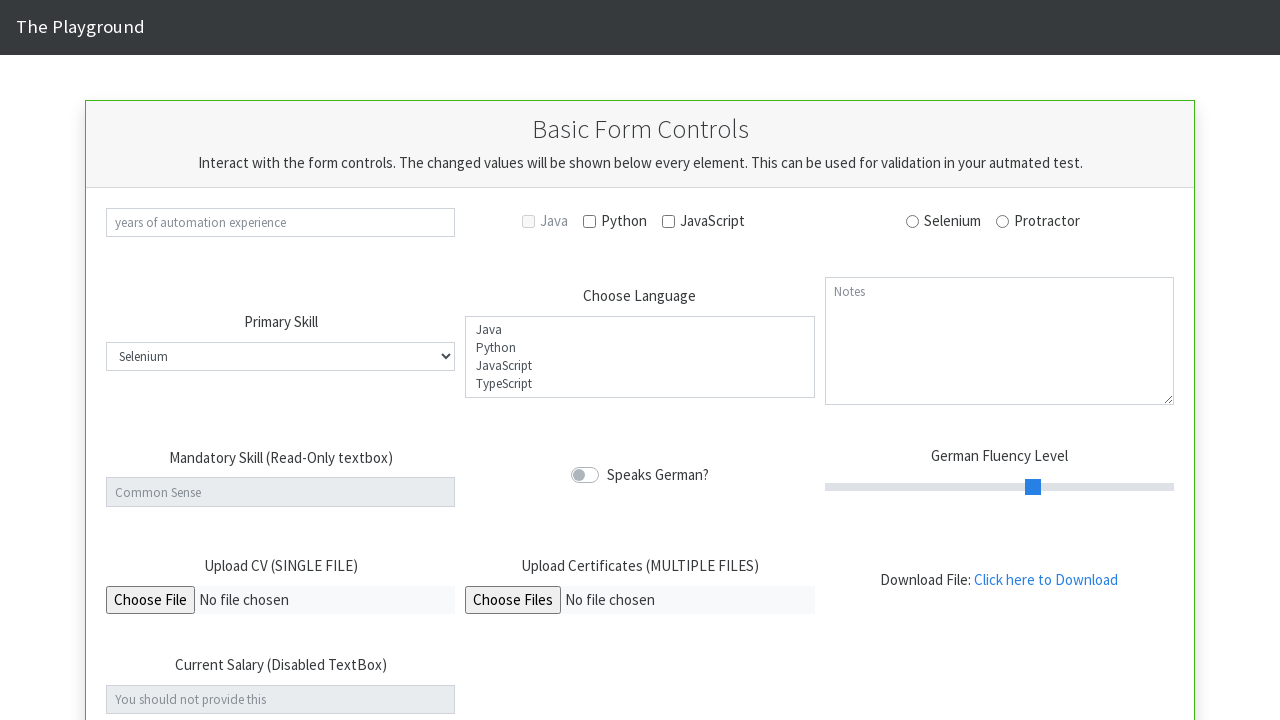

Clicked the Python checkbox at (590, 221) on input#check_python
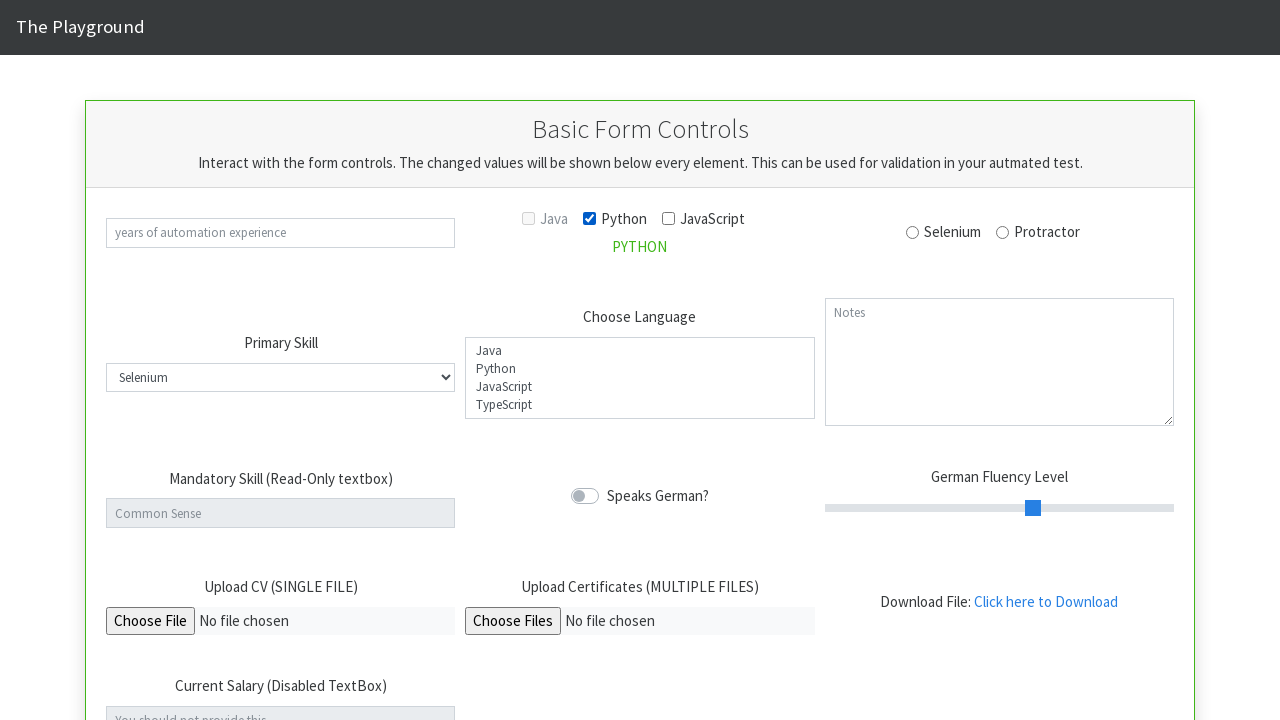

Validation label appeared with success styling
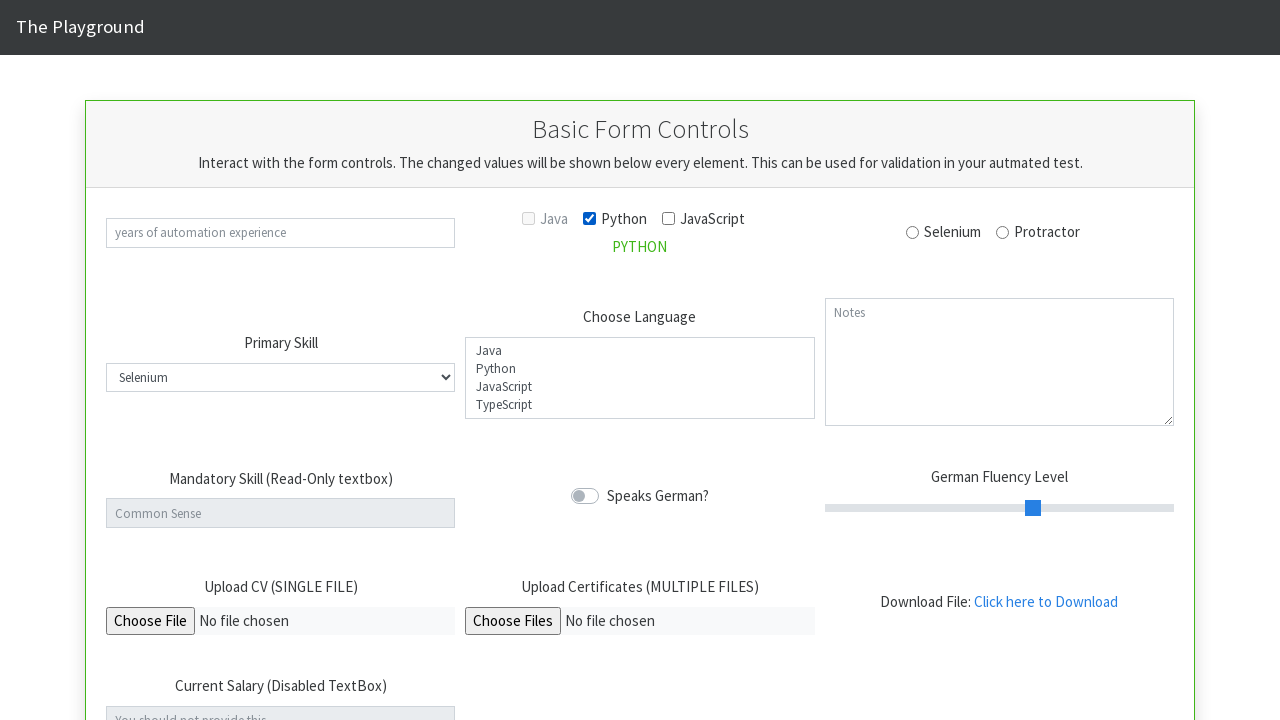

Retrieved validation label text: 'PYTHON'
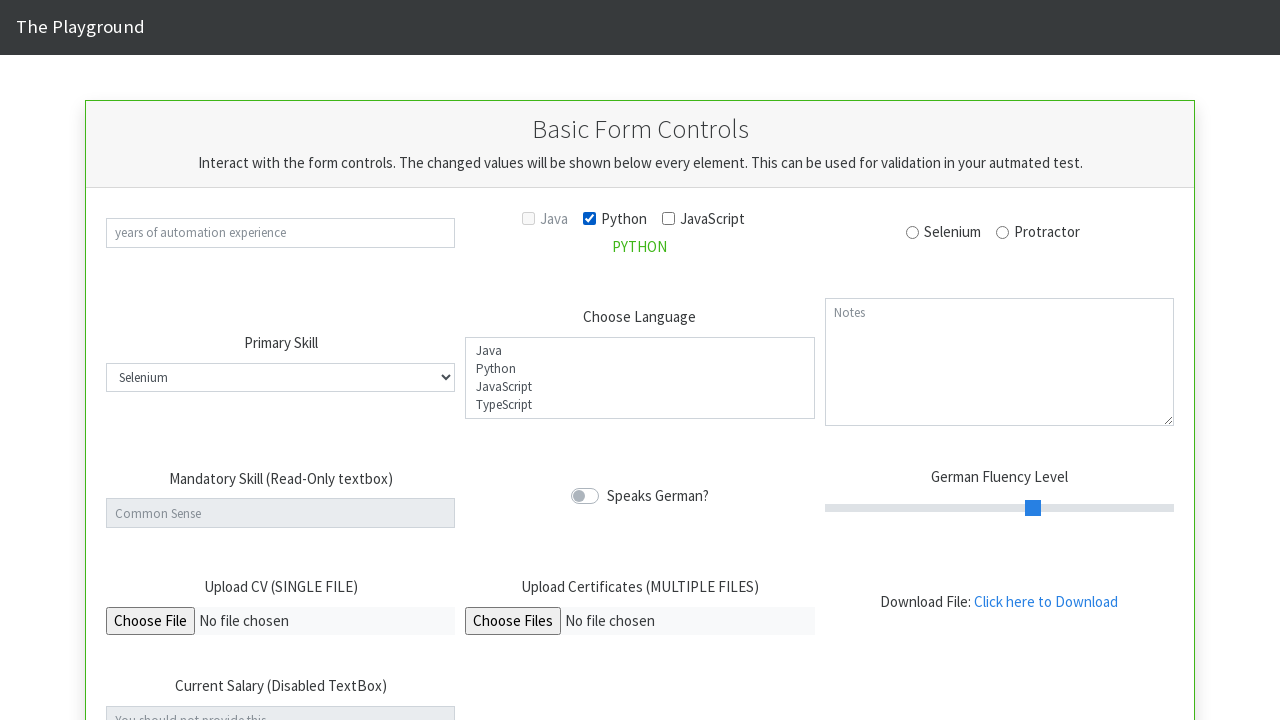

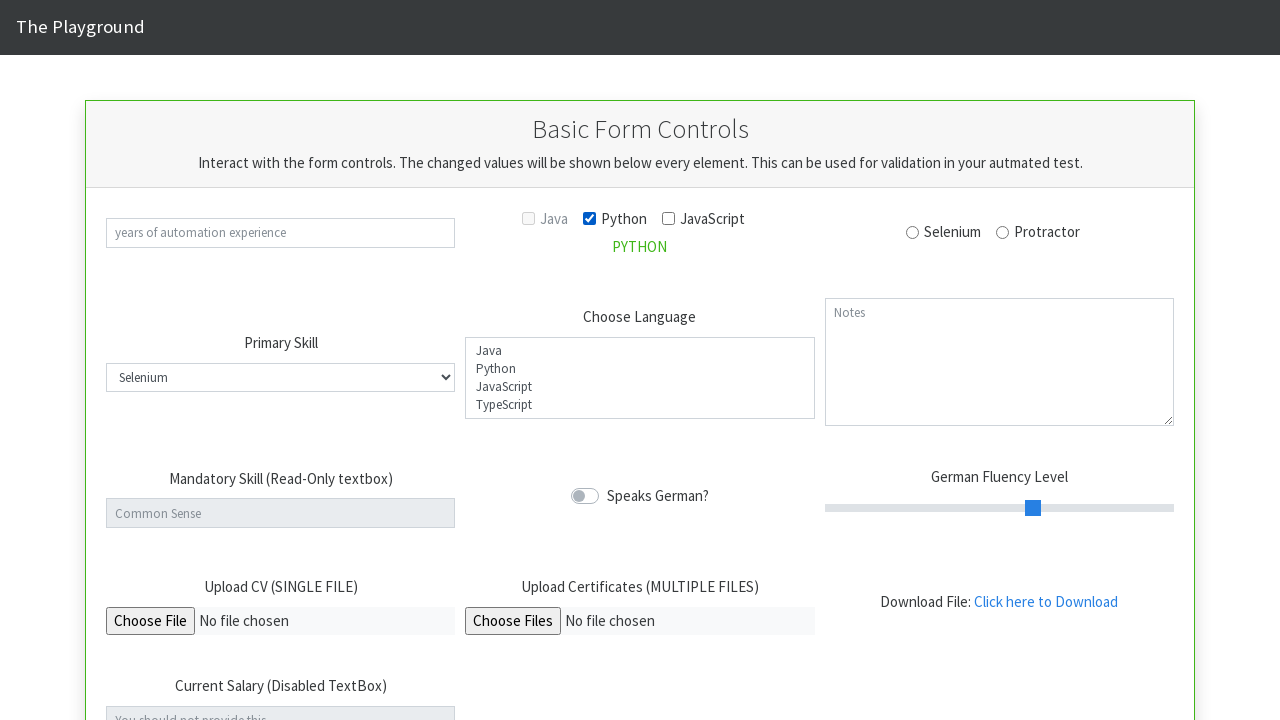